Tests finding an element by tag name and clicking a select dropdown

Starting URL: https://rahulshettyacademy.com/AutomationPractice/

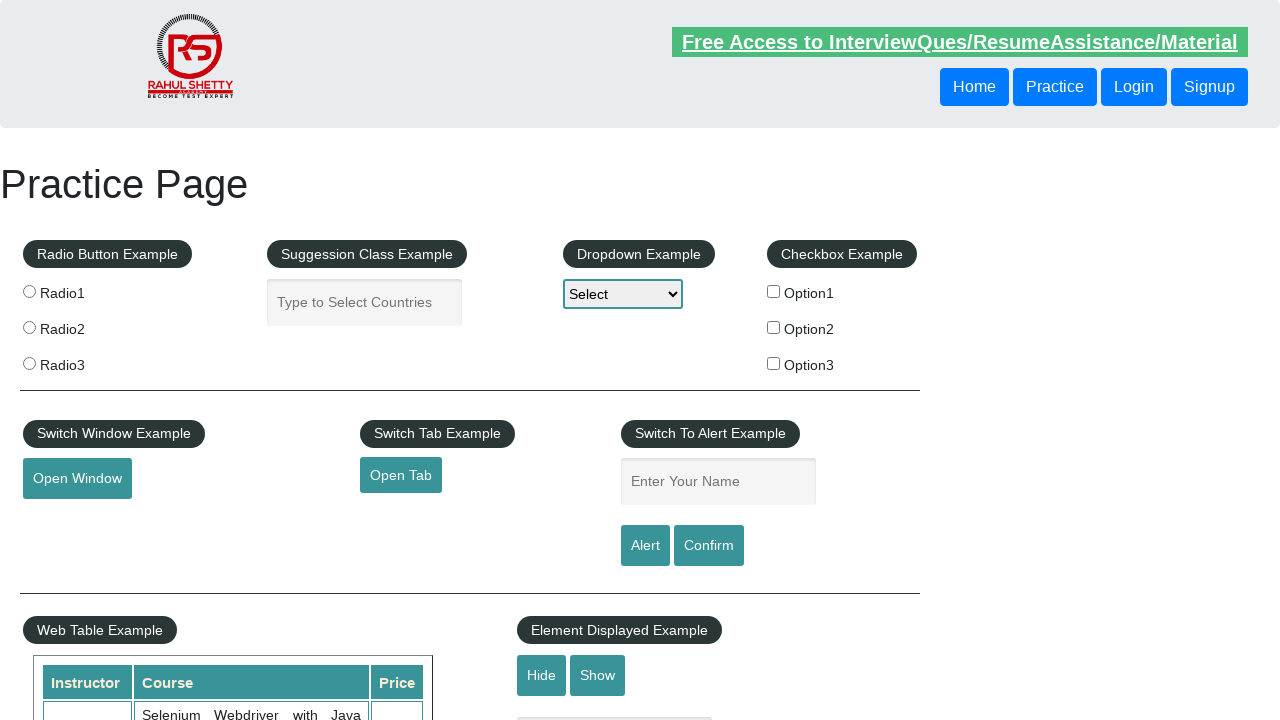

Clicked select dropdown element by tag name at (623, 294) on select
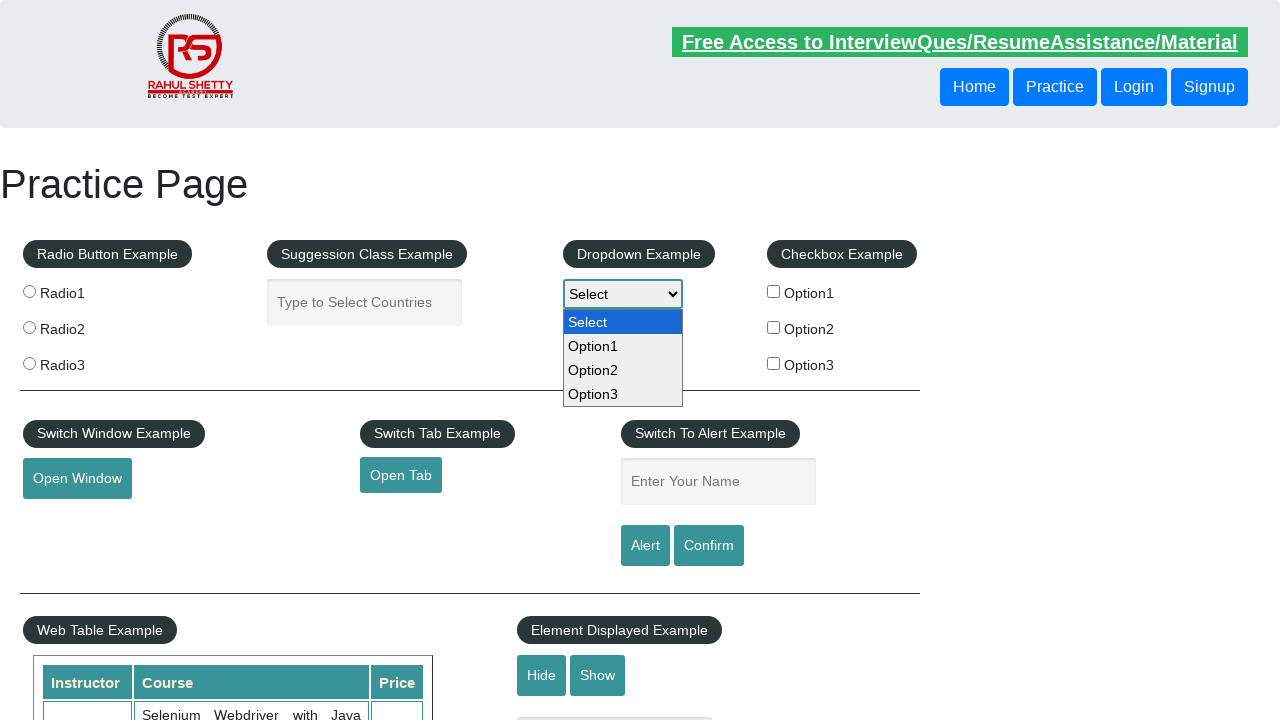

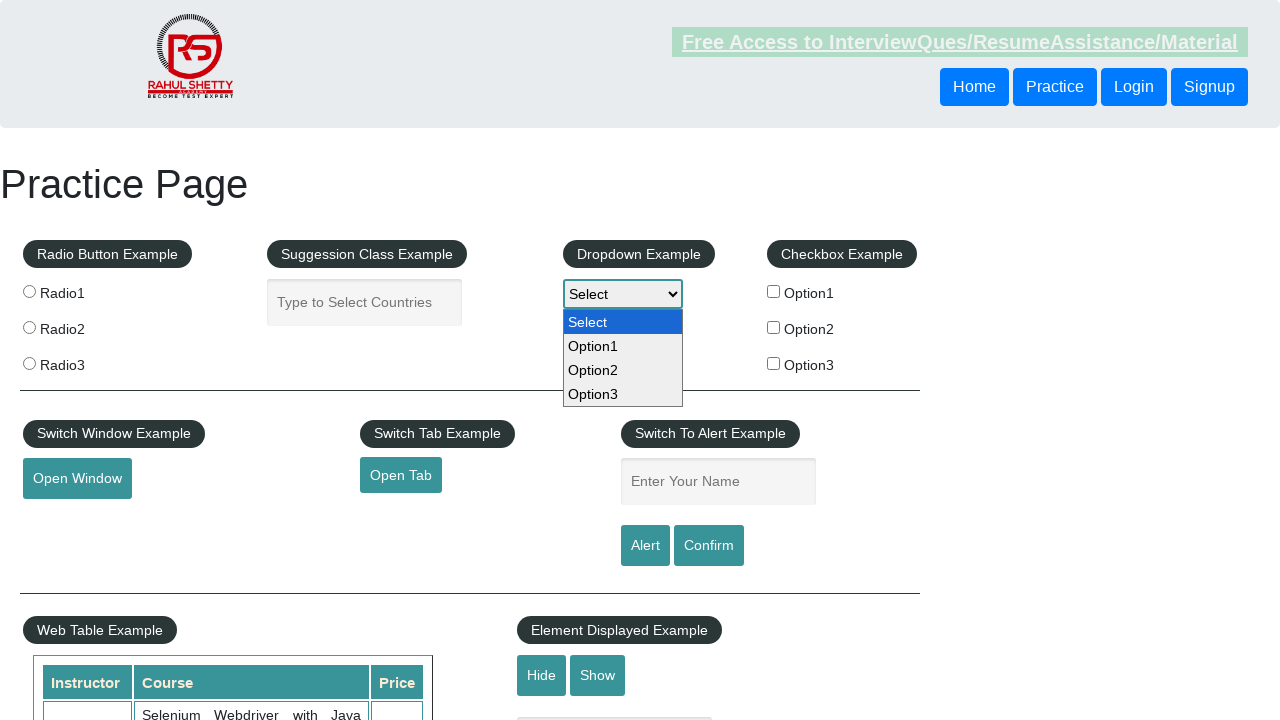